Tests language selector functionality by switching between English and Turkish languages and verifying that UI elements (labels, placeholders, warning messages) update correctly in each language.

Starting URL: https://ismetalp98.github.io/cs458-p1/

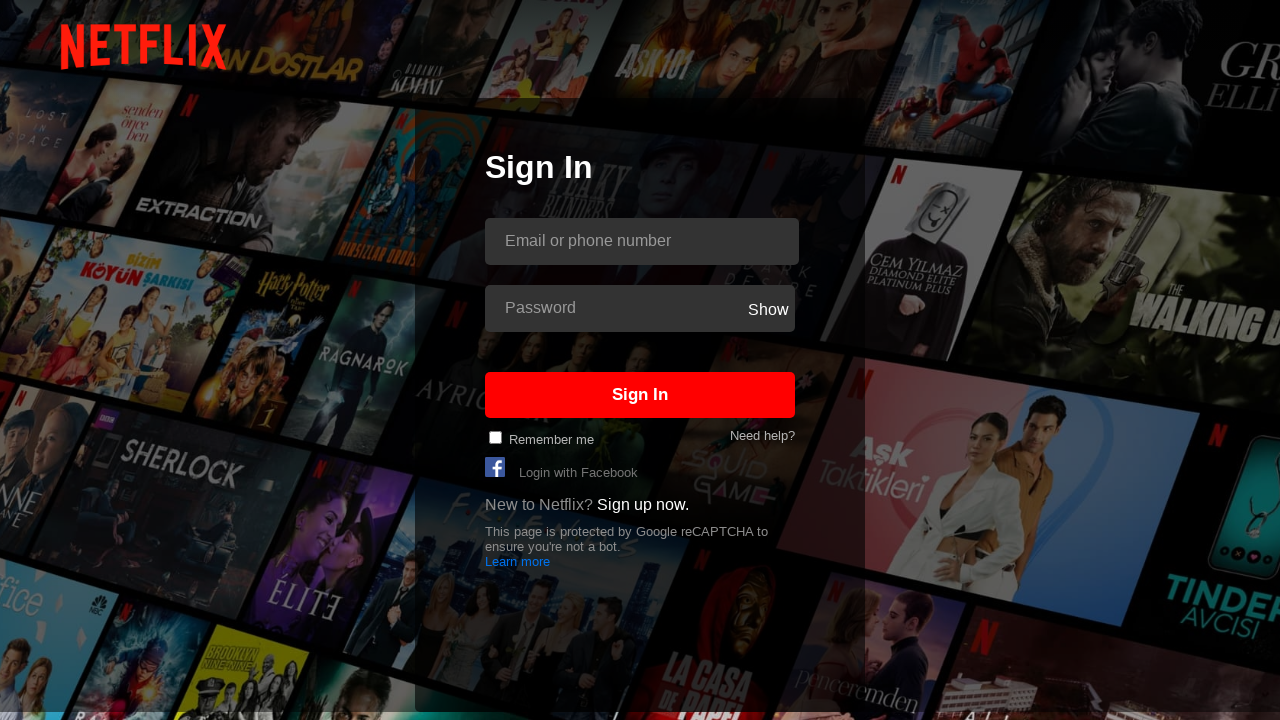

Selected English language from language selector on #language-selector
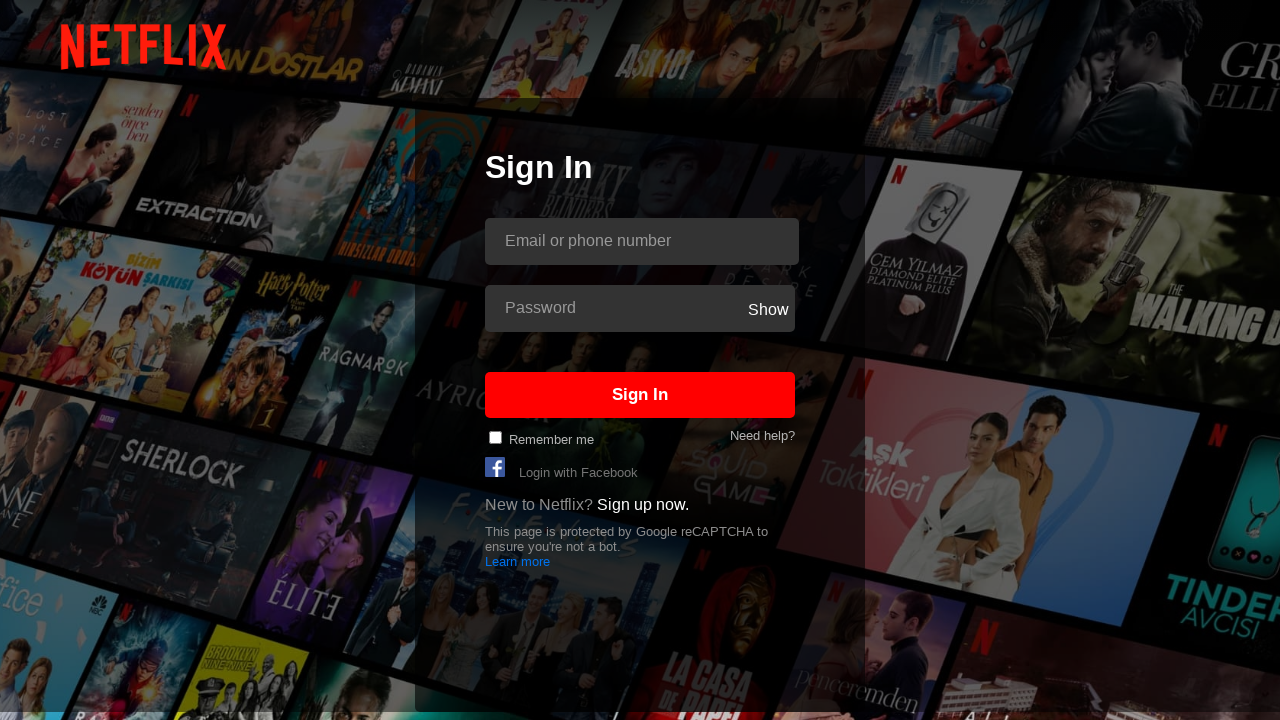

Clicked on password field to trigger validation at (614, 308) on #inputPassword
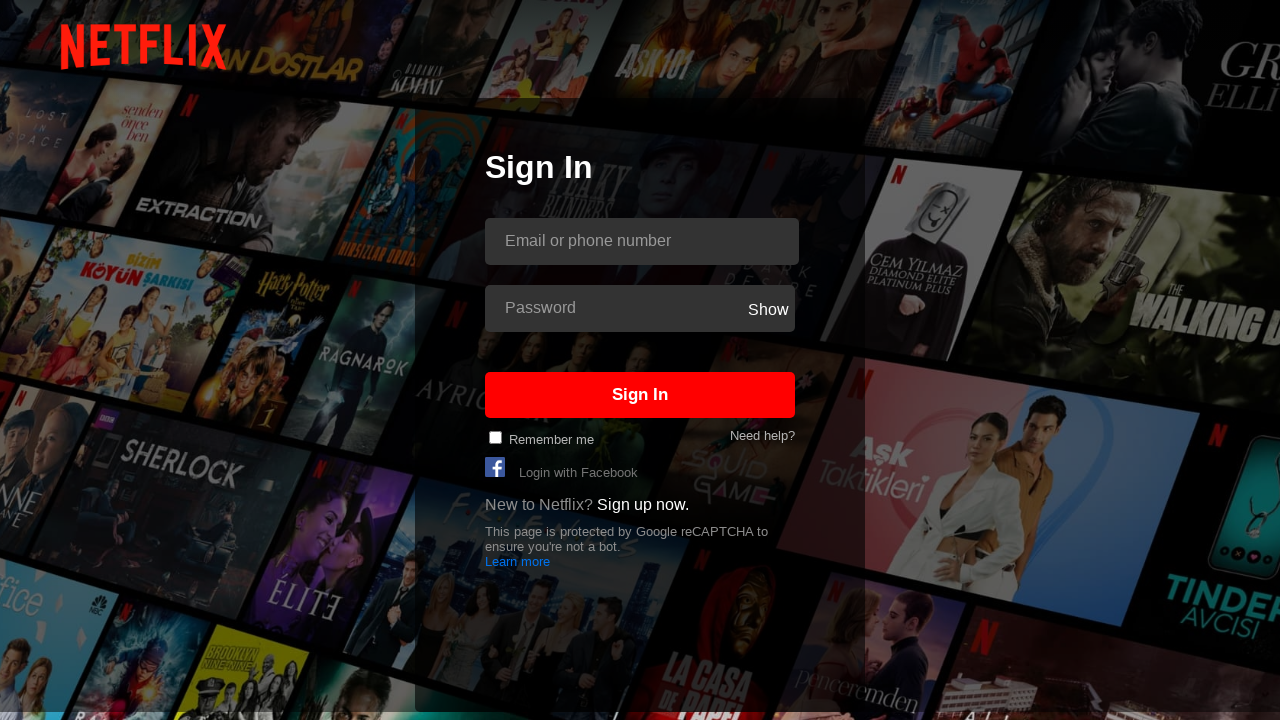

Clicked on email field at (642, 241) on #inputEmail
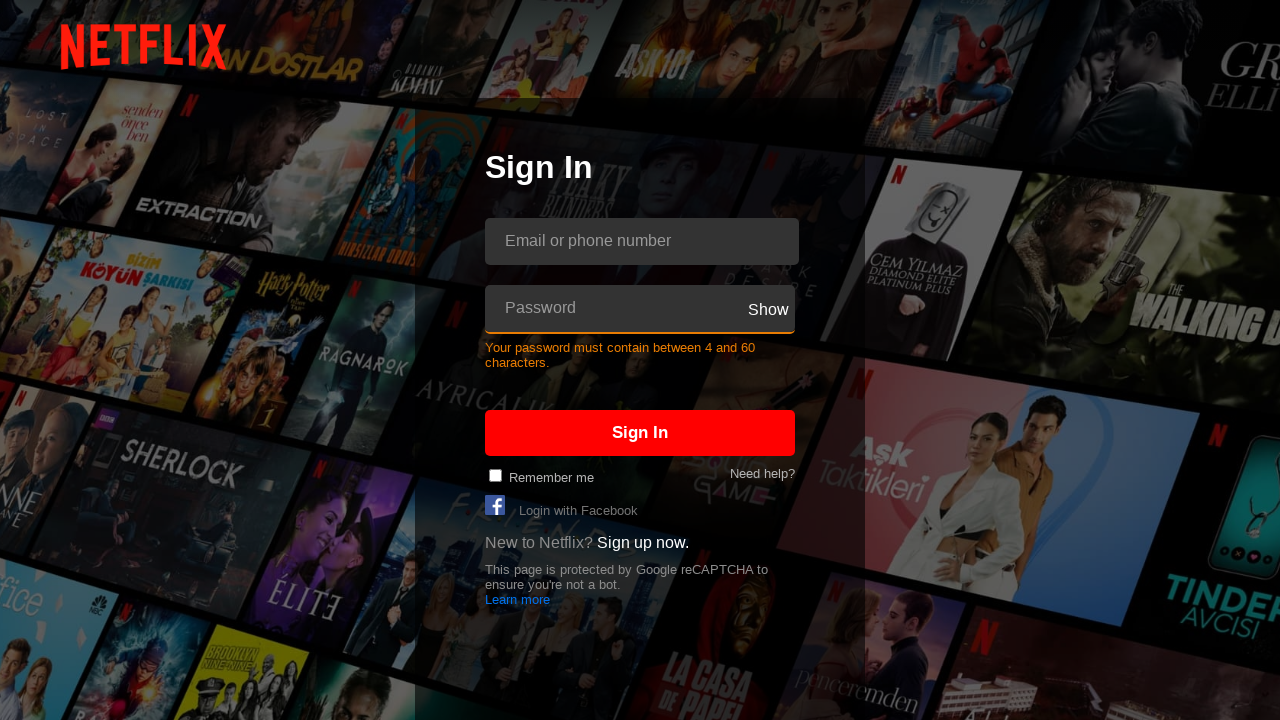

Verified English password warning message: 'Your password must contain between 4 and 60 characters.'
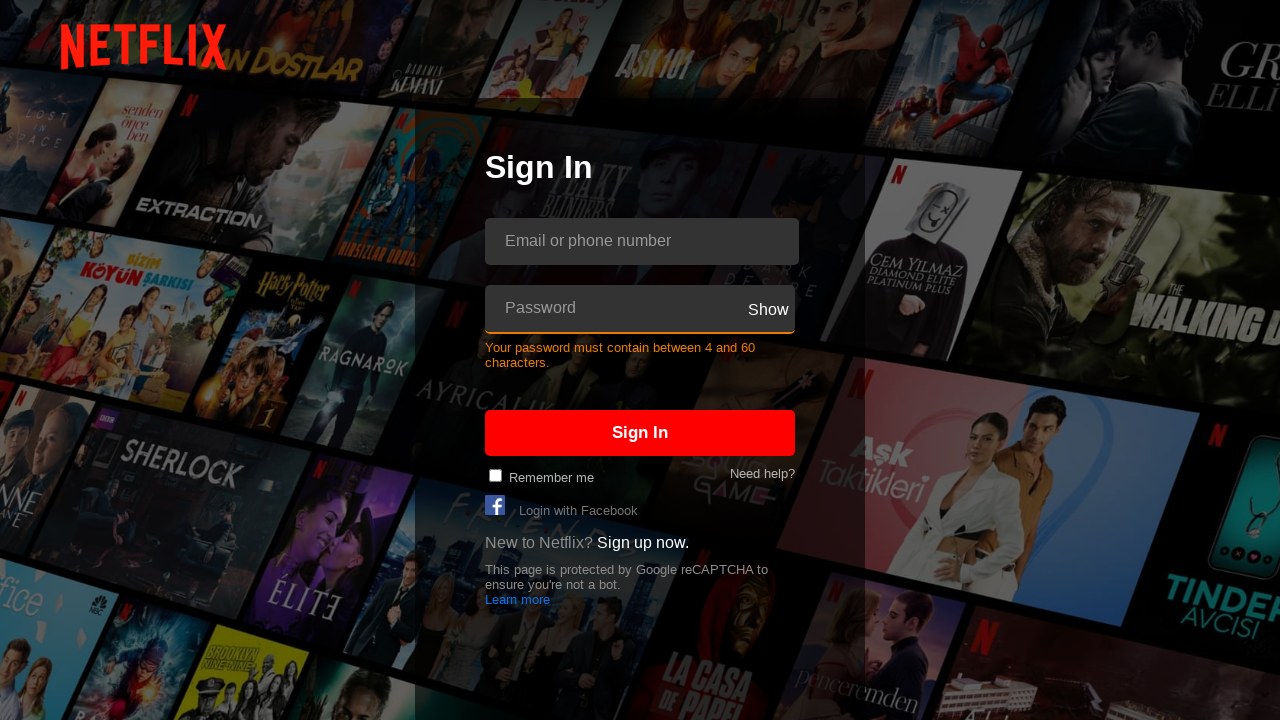

Verified English remember me label: 'Remember me'
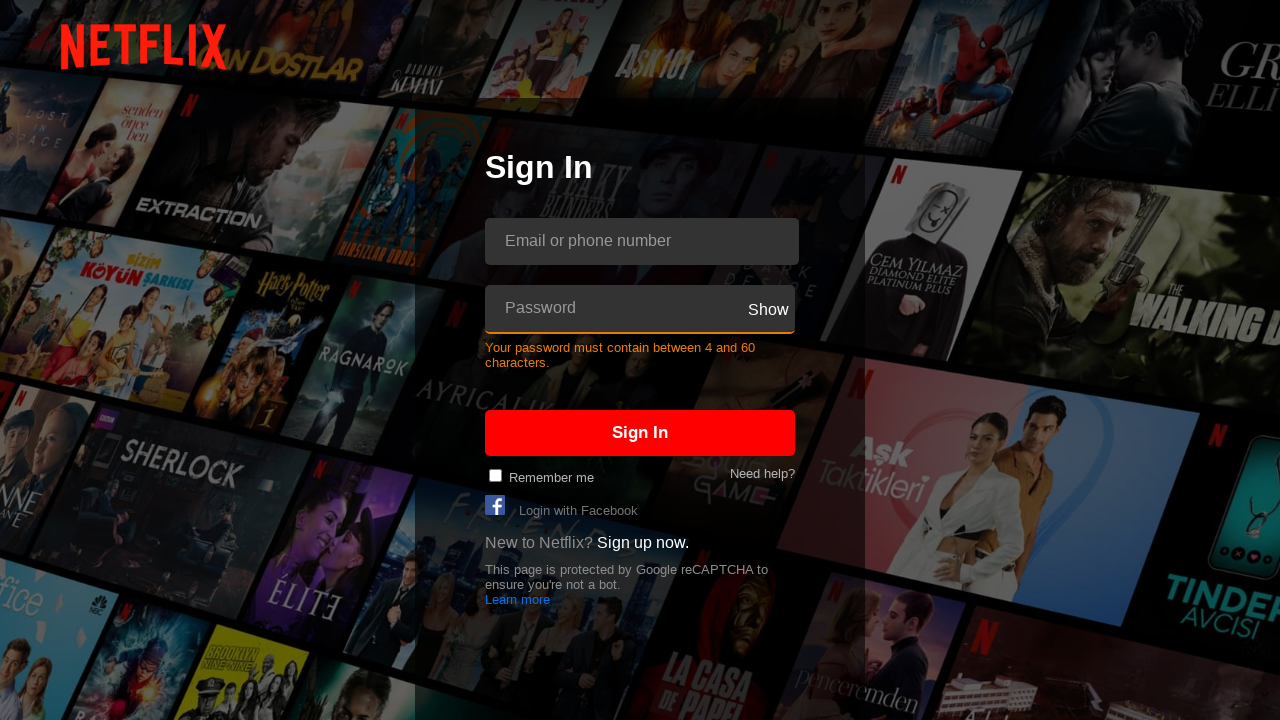

Verified English sign in text: 'Sign In'
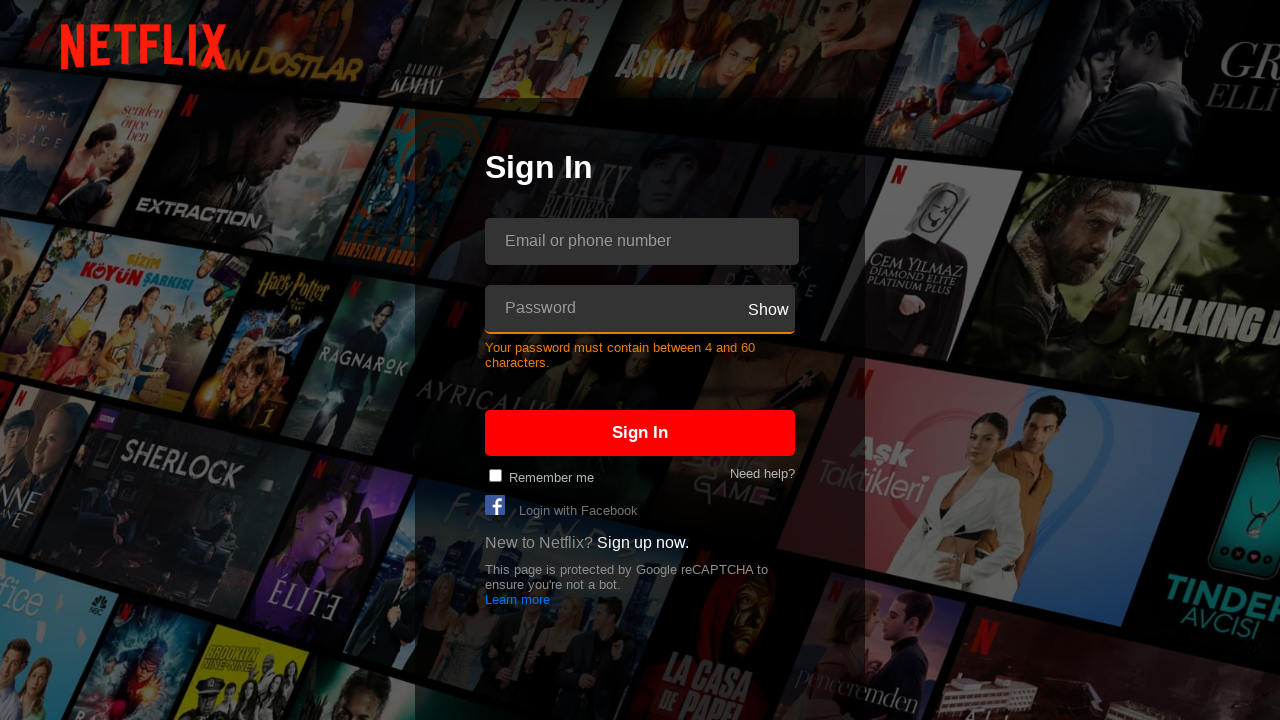

Verified English email field placeholder: 'Email or phone number'
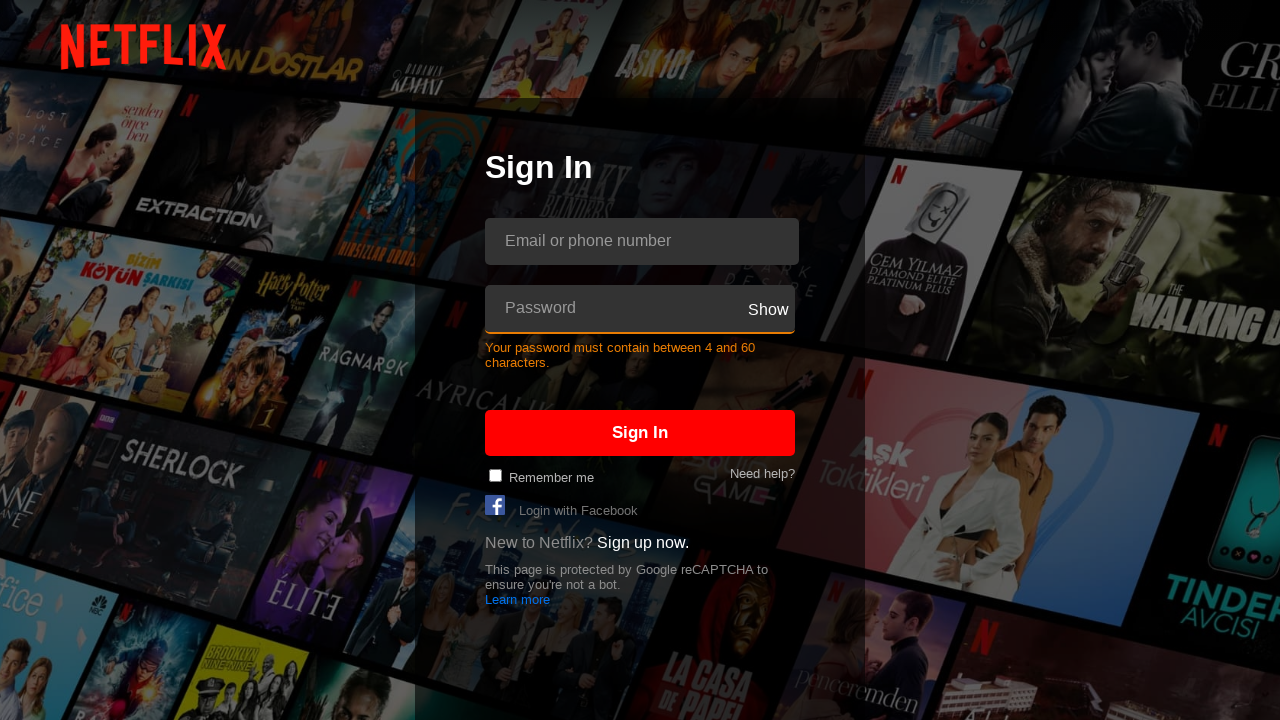

Selected Turkish language from language selector on #language-selector
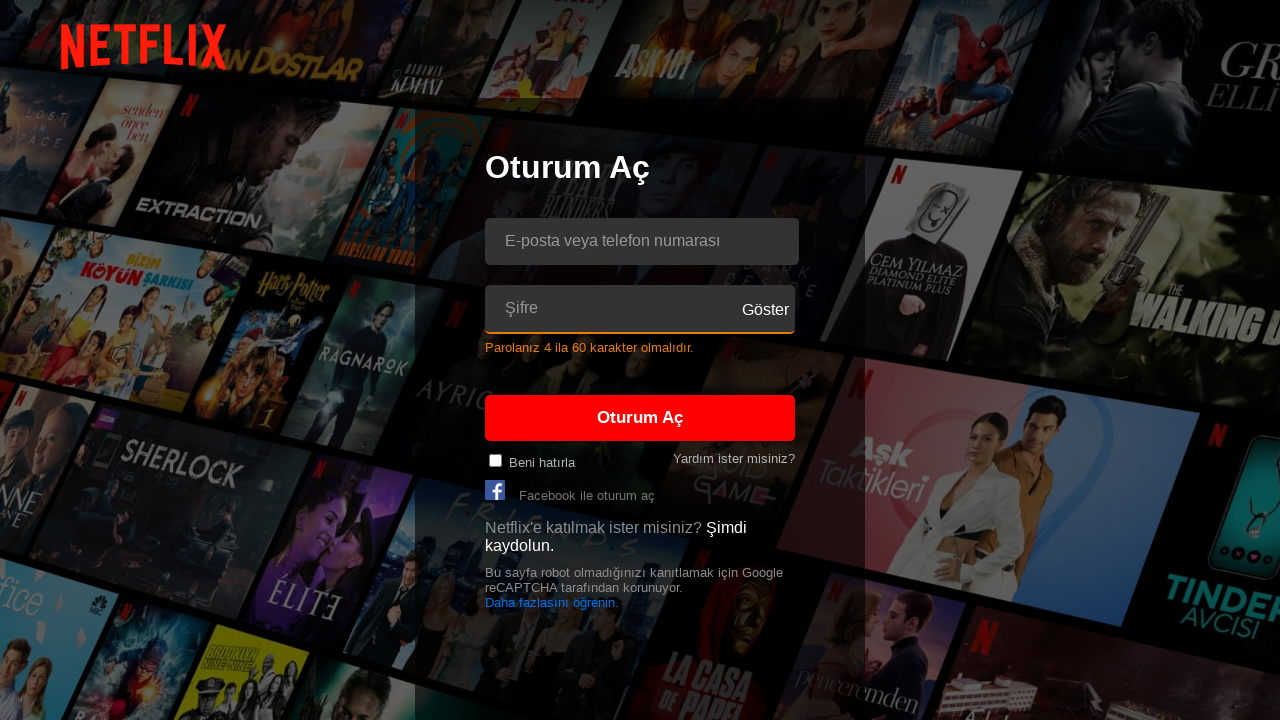

Clicked on password field to trigger validation at (610, 308) on #inputPassword
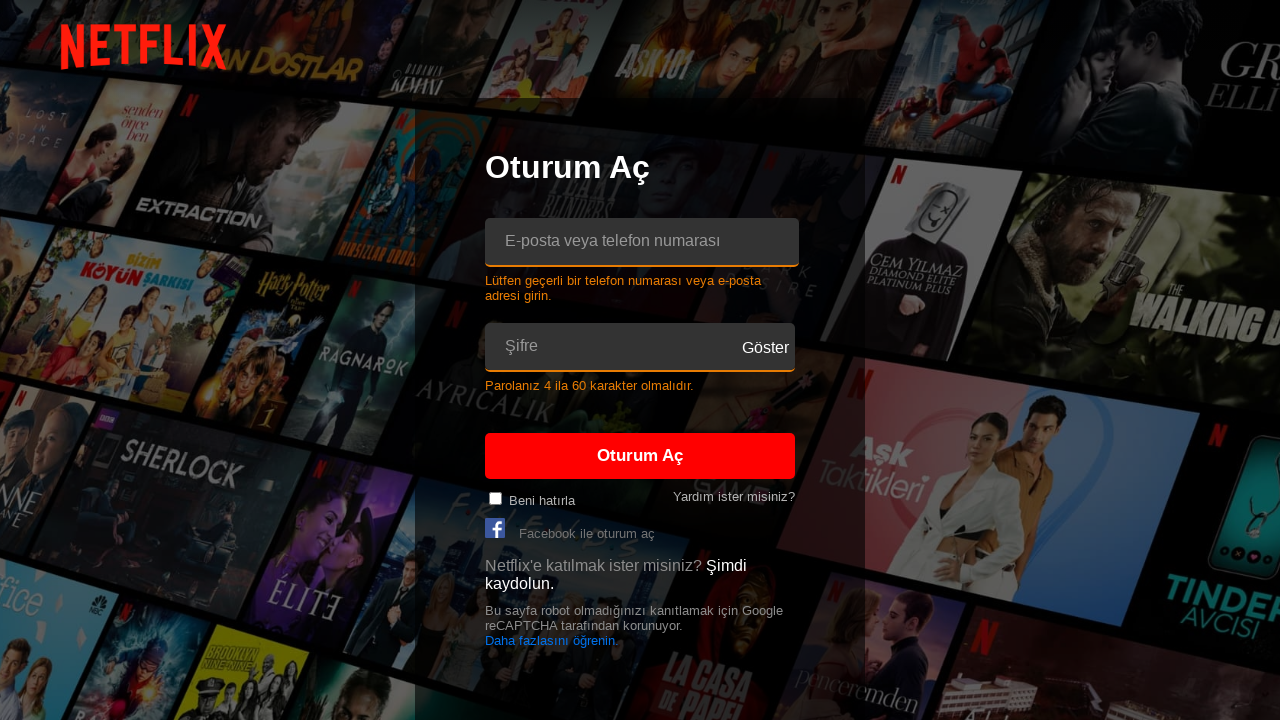

Clicked on email field at (642, 242) on #inputEmail
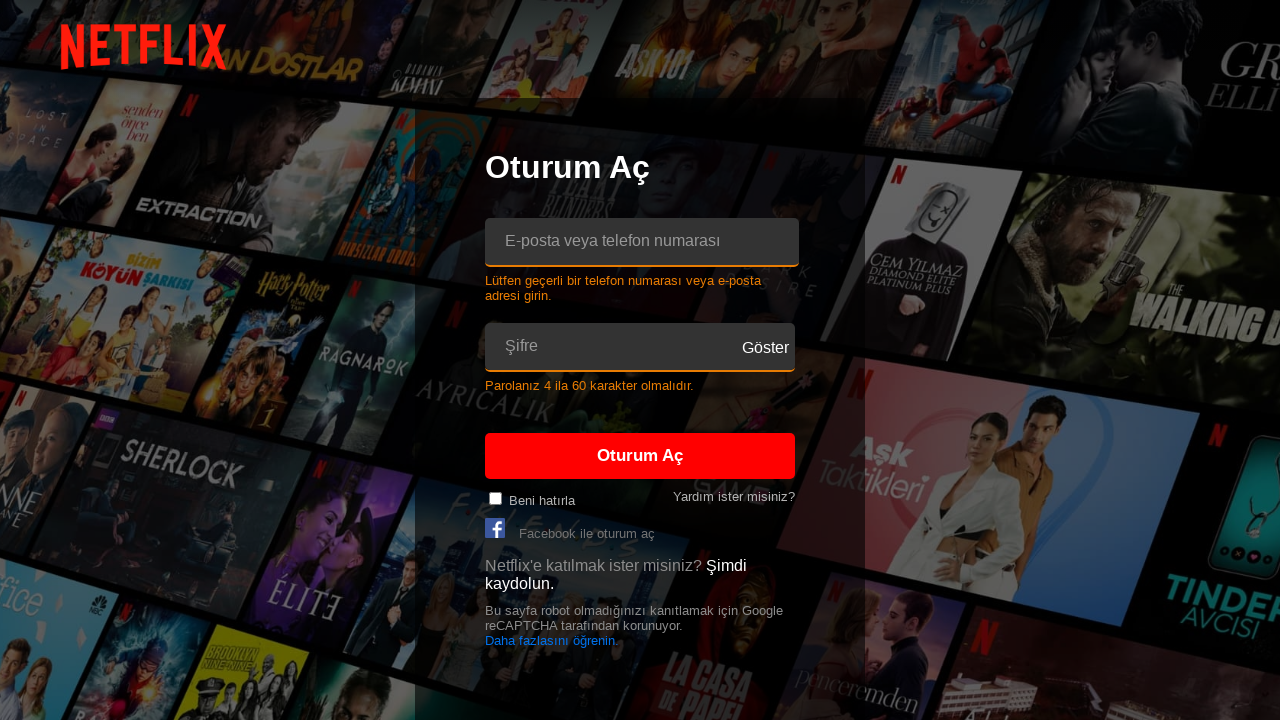

Verified Turkish password warning message: 'Parolanız 4 ila 60 karakter olmalıdır.'
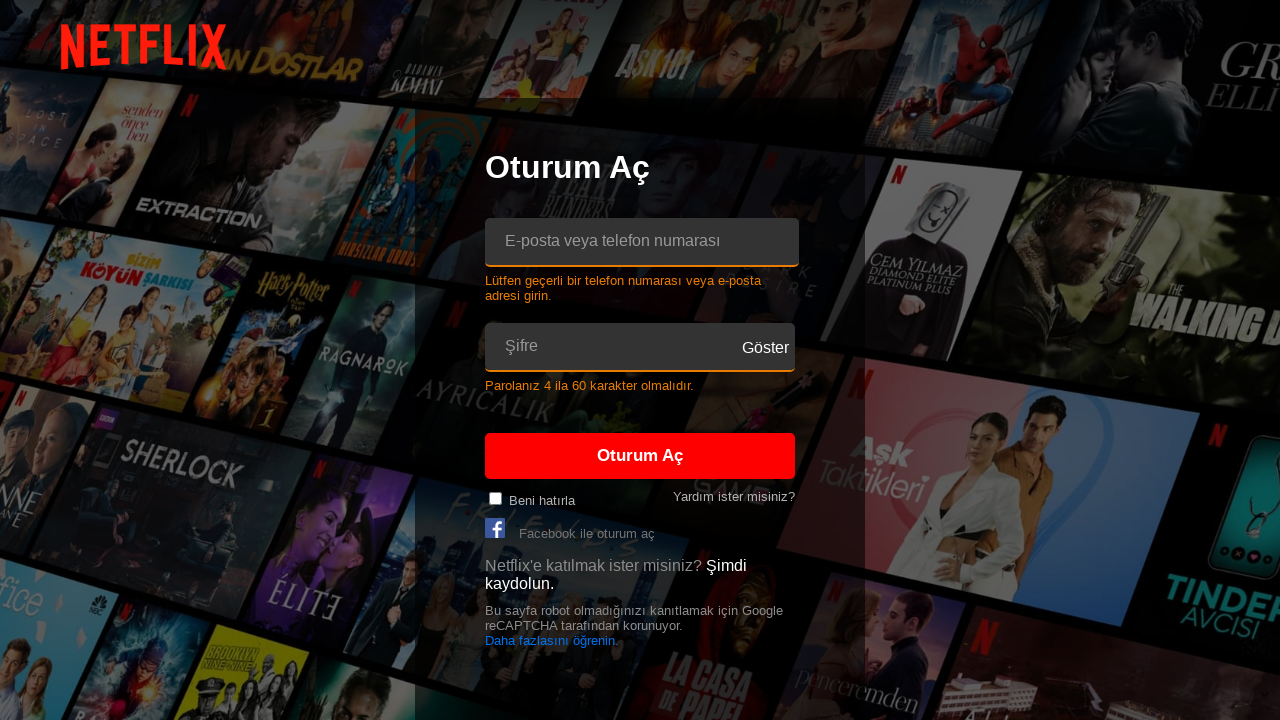

Verified Turkish remember me label: 'Beni hatırla'
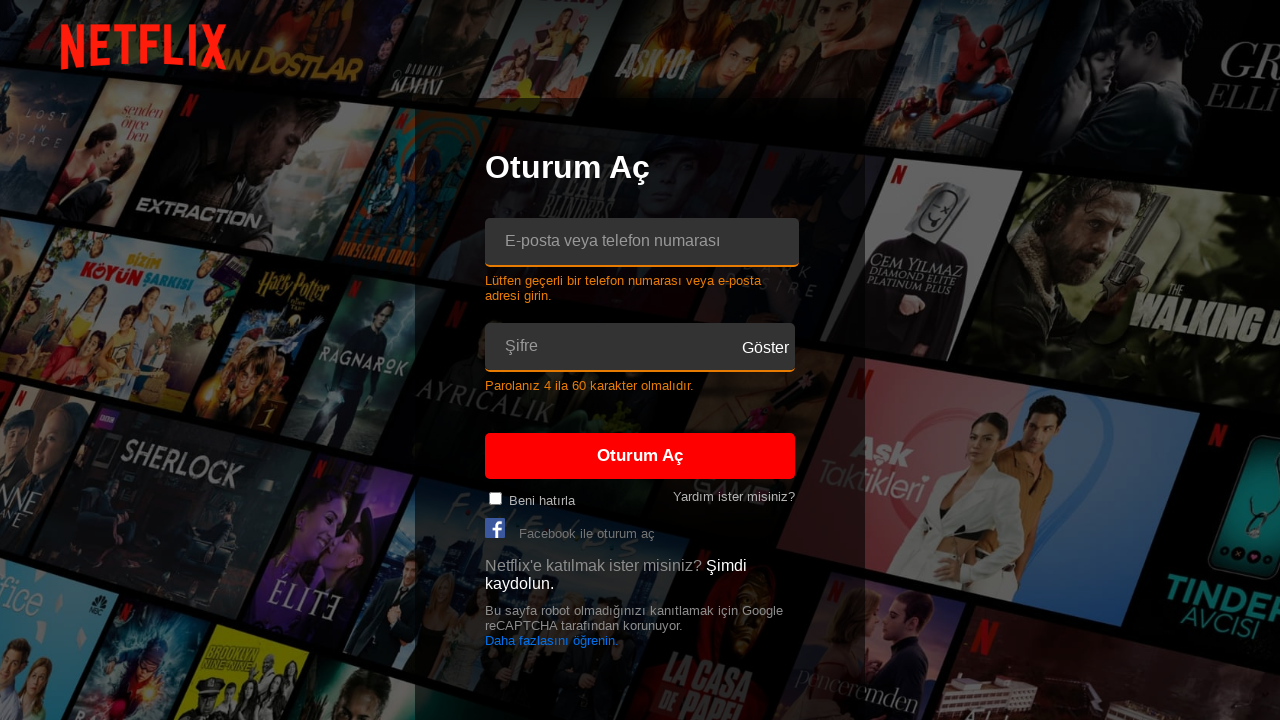

Verified Turkish sign in text: 'Oturum Aç'
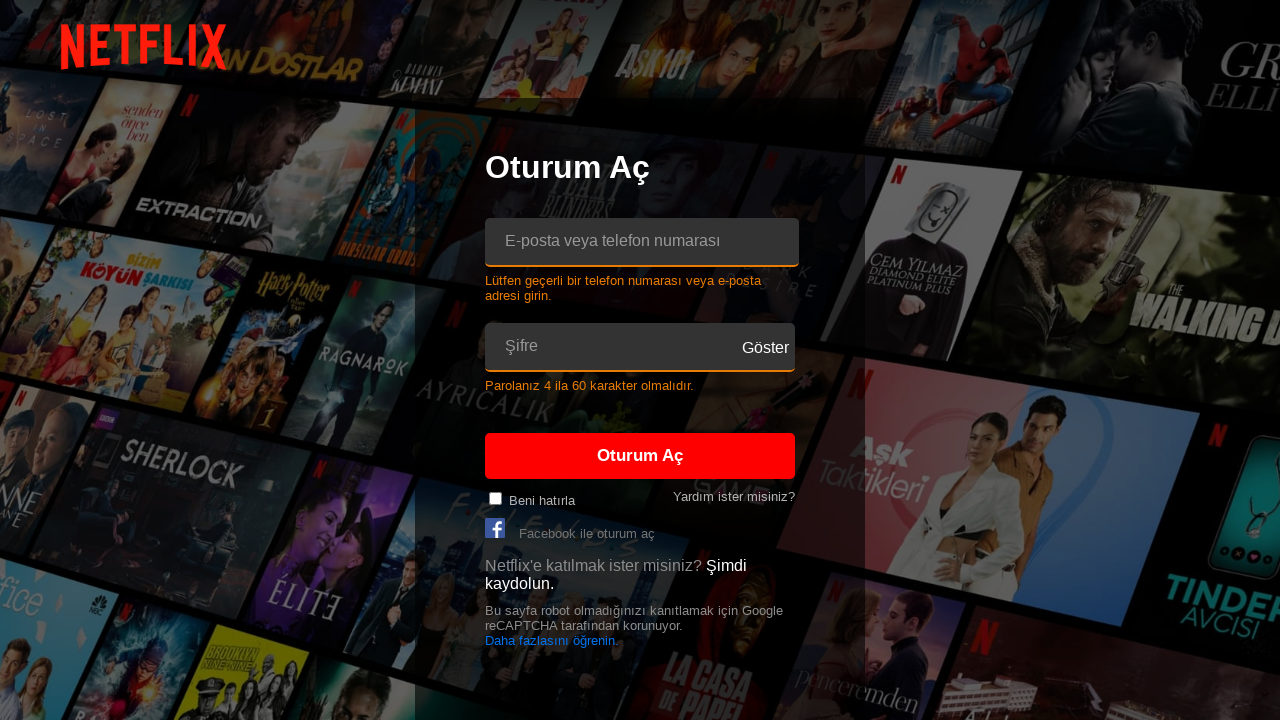

Verified Turkish email field placeholder: 'E-posta veya telefon numarası'
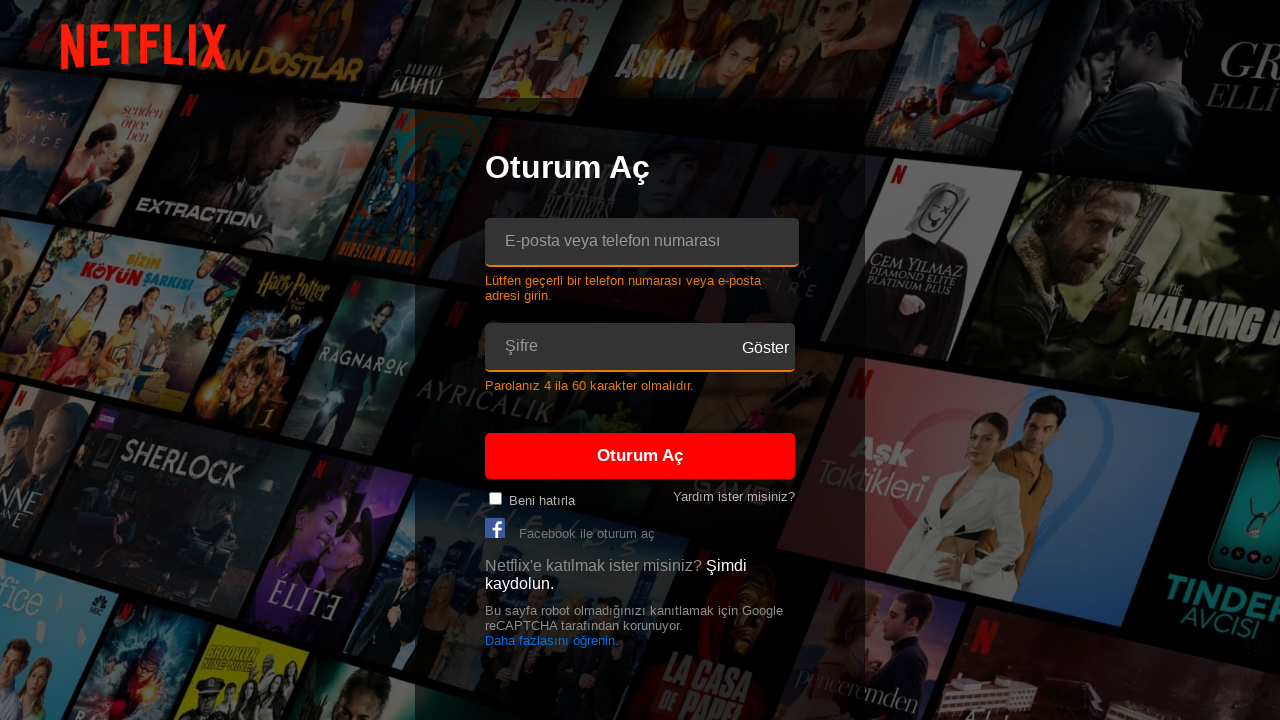

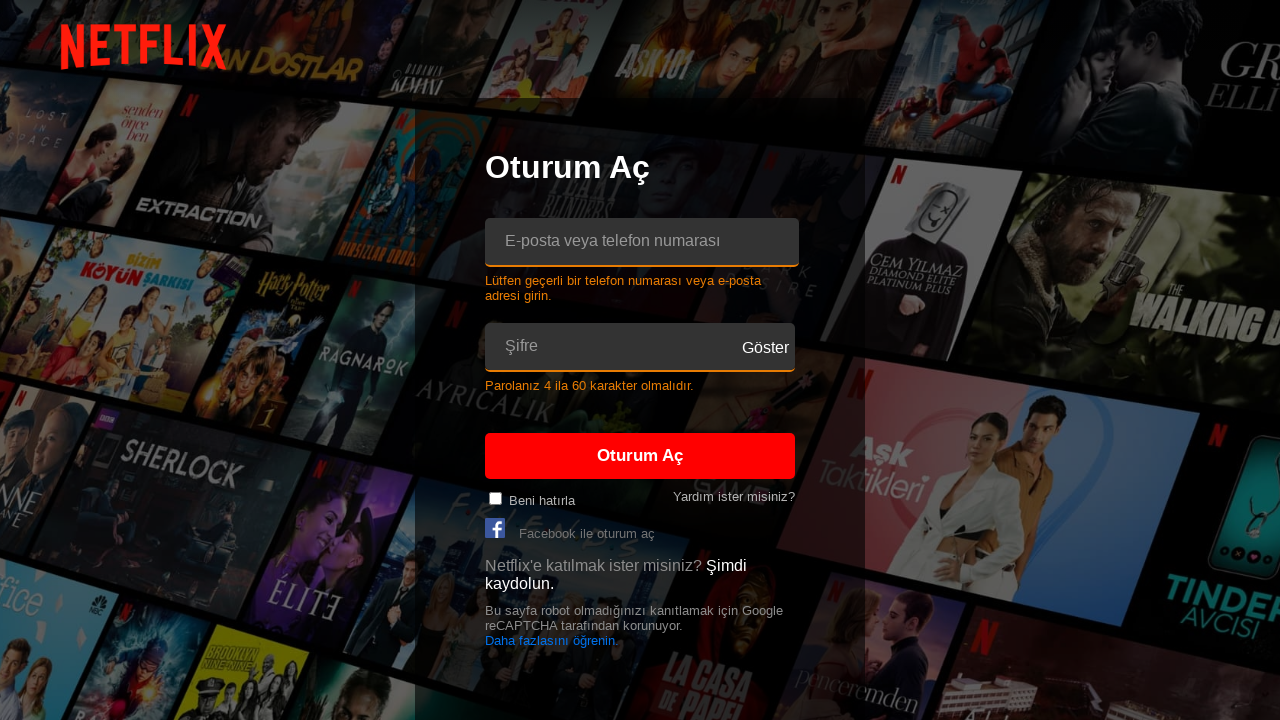